Tests opening a new browser tab/window and switching between windows

Starting URL: https://webdriver.io/

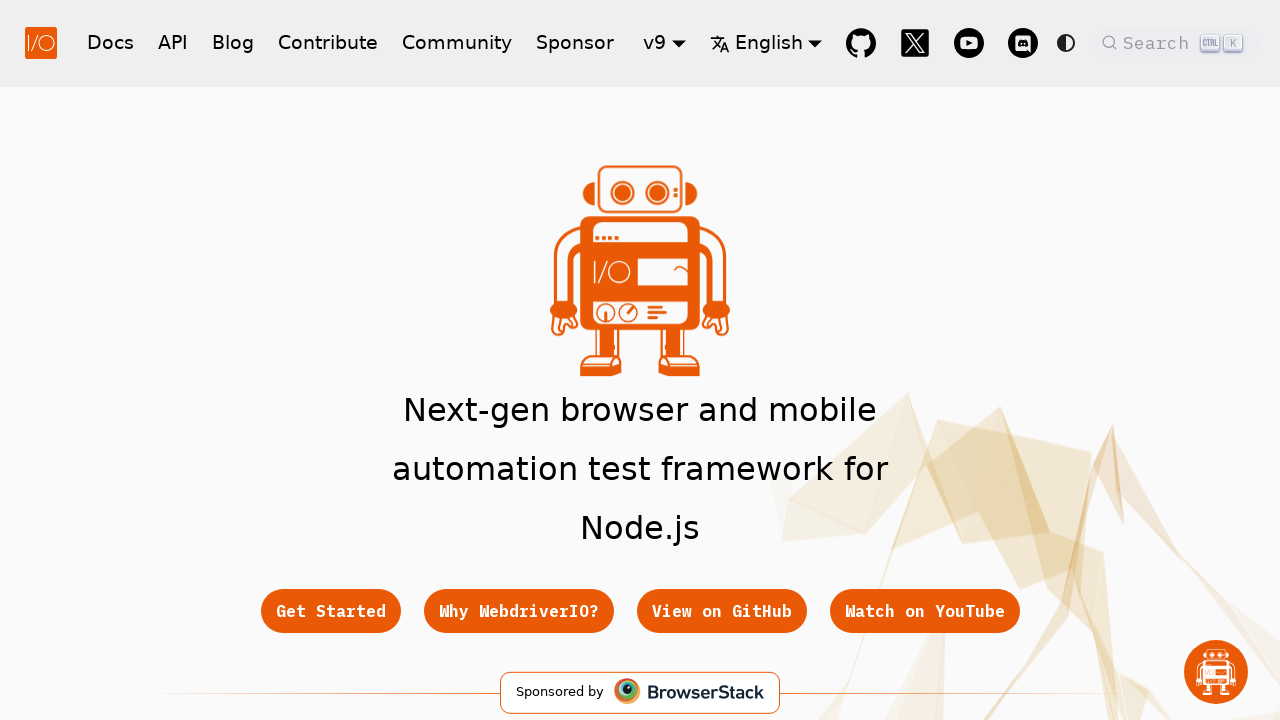

Created new browser page/tab in the same context
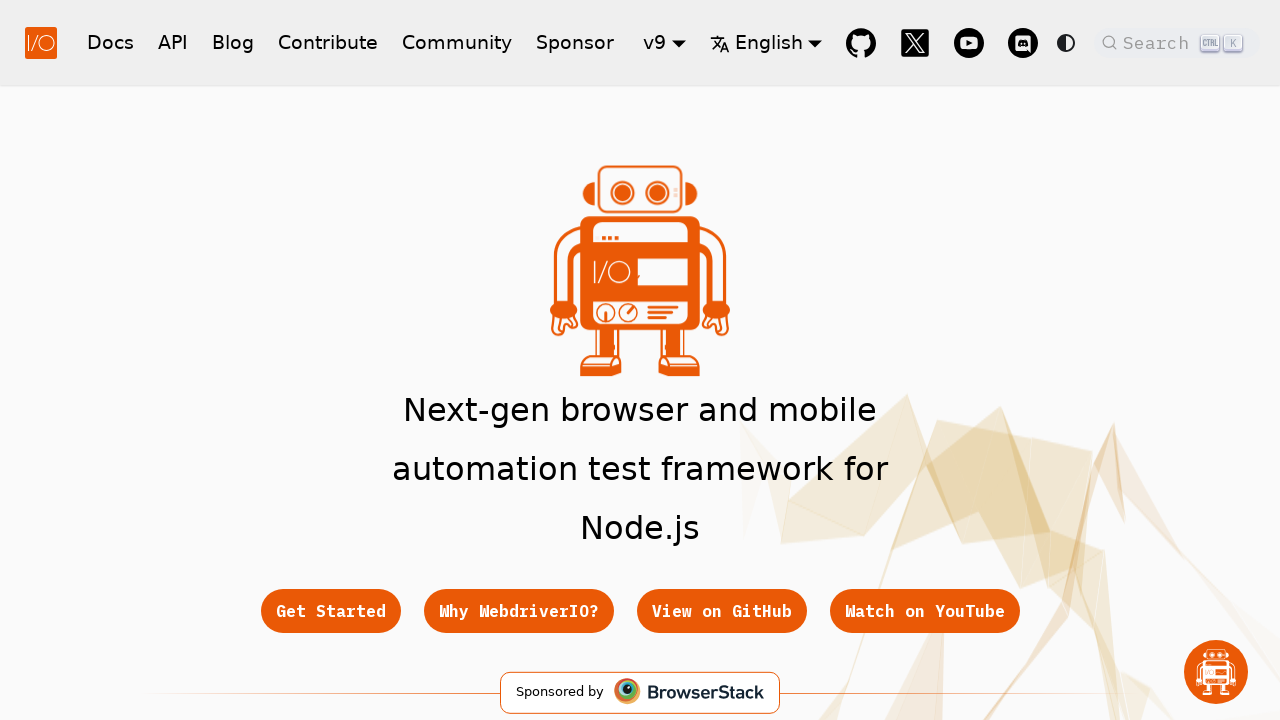

Navigated new page to https://github.com/Flantoro
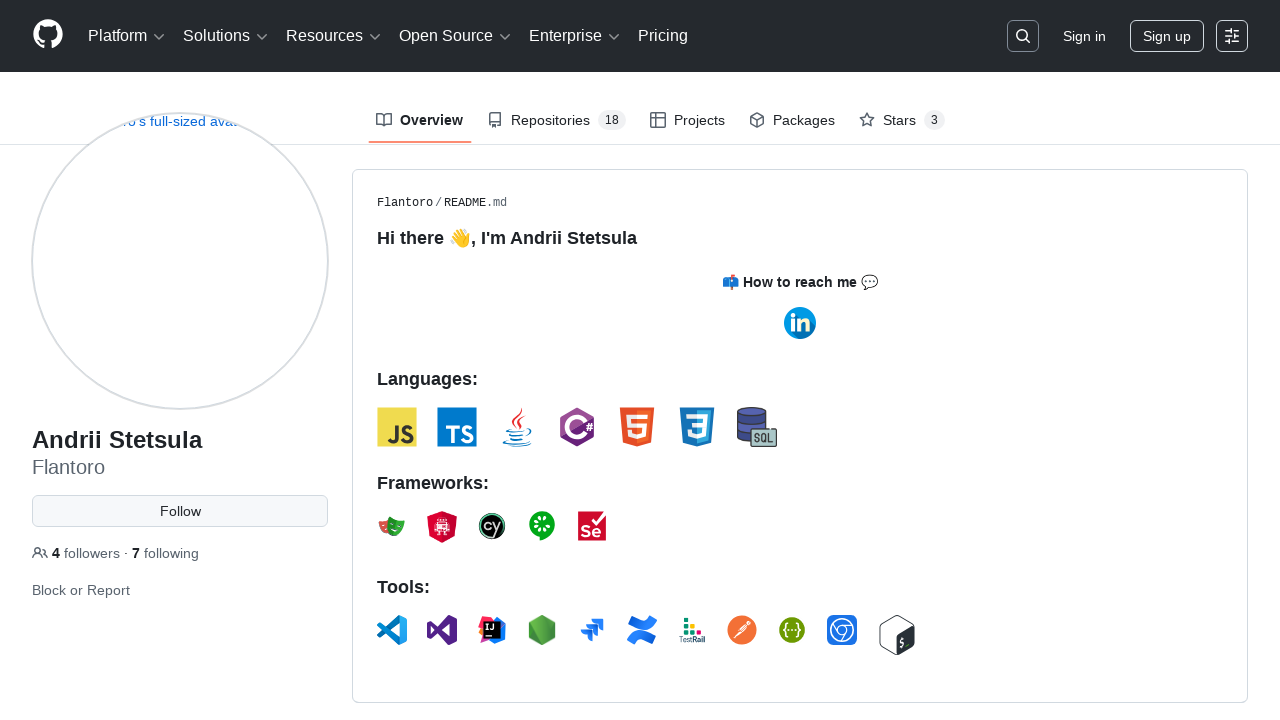

Switched back to original page by bringing it to front
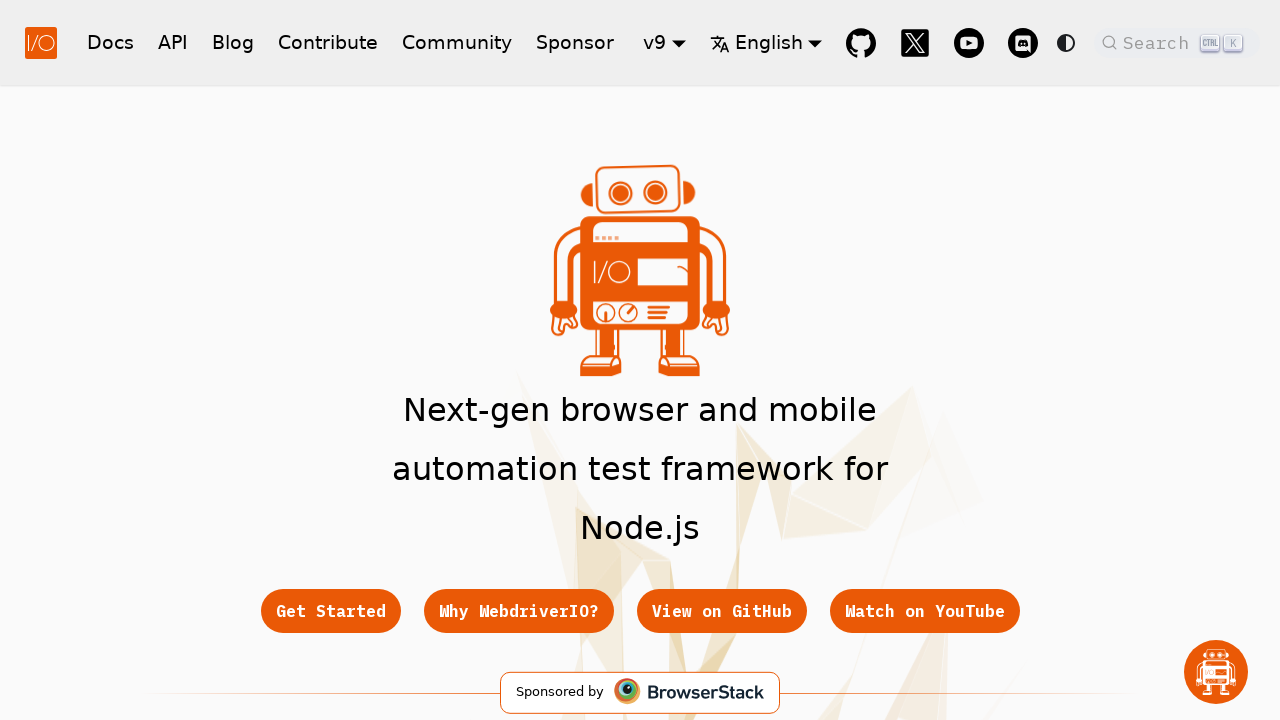

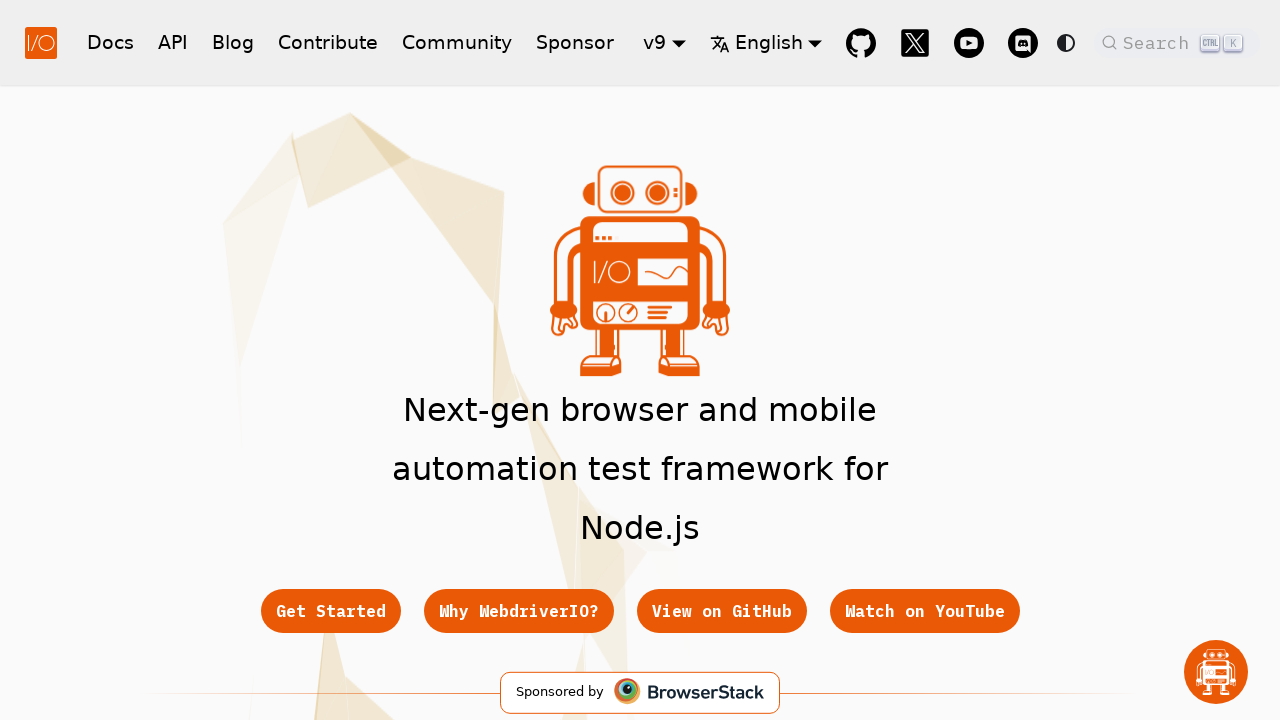